Tests JavaScript alert popup handling by clicking a button that triggers an alert and then accepting/dismissing the alert dialog

Starting URL: http://demo.automationtesting.in/Alerts.html

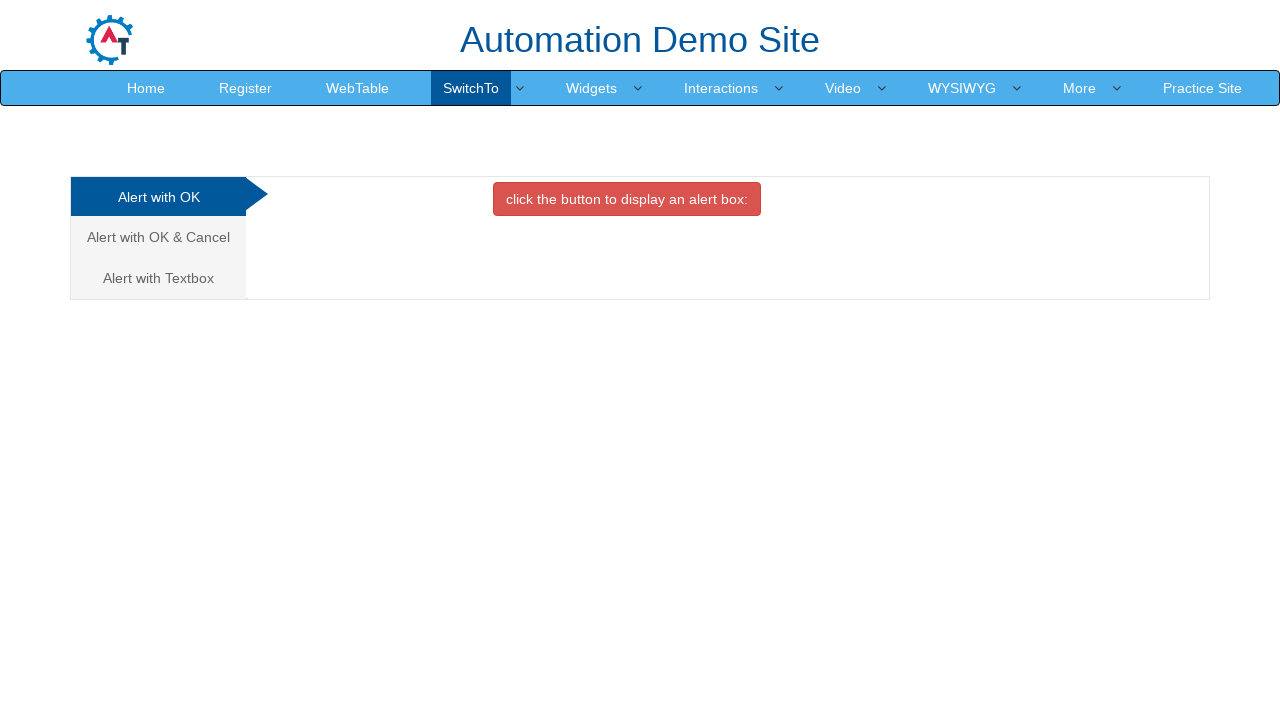

Set viewport size to 1920x1080
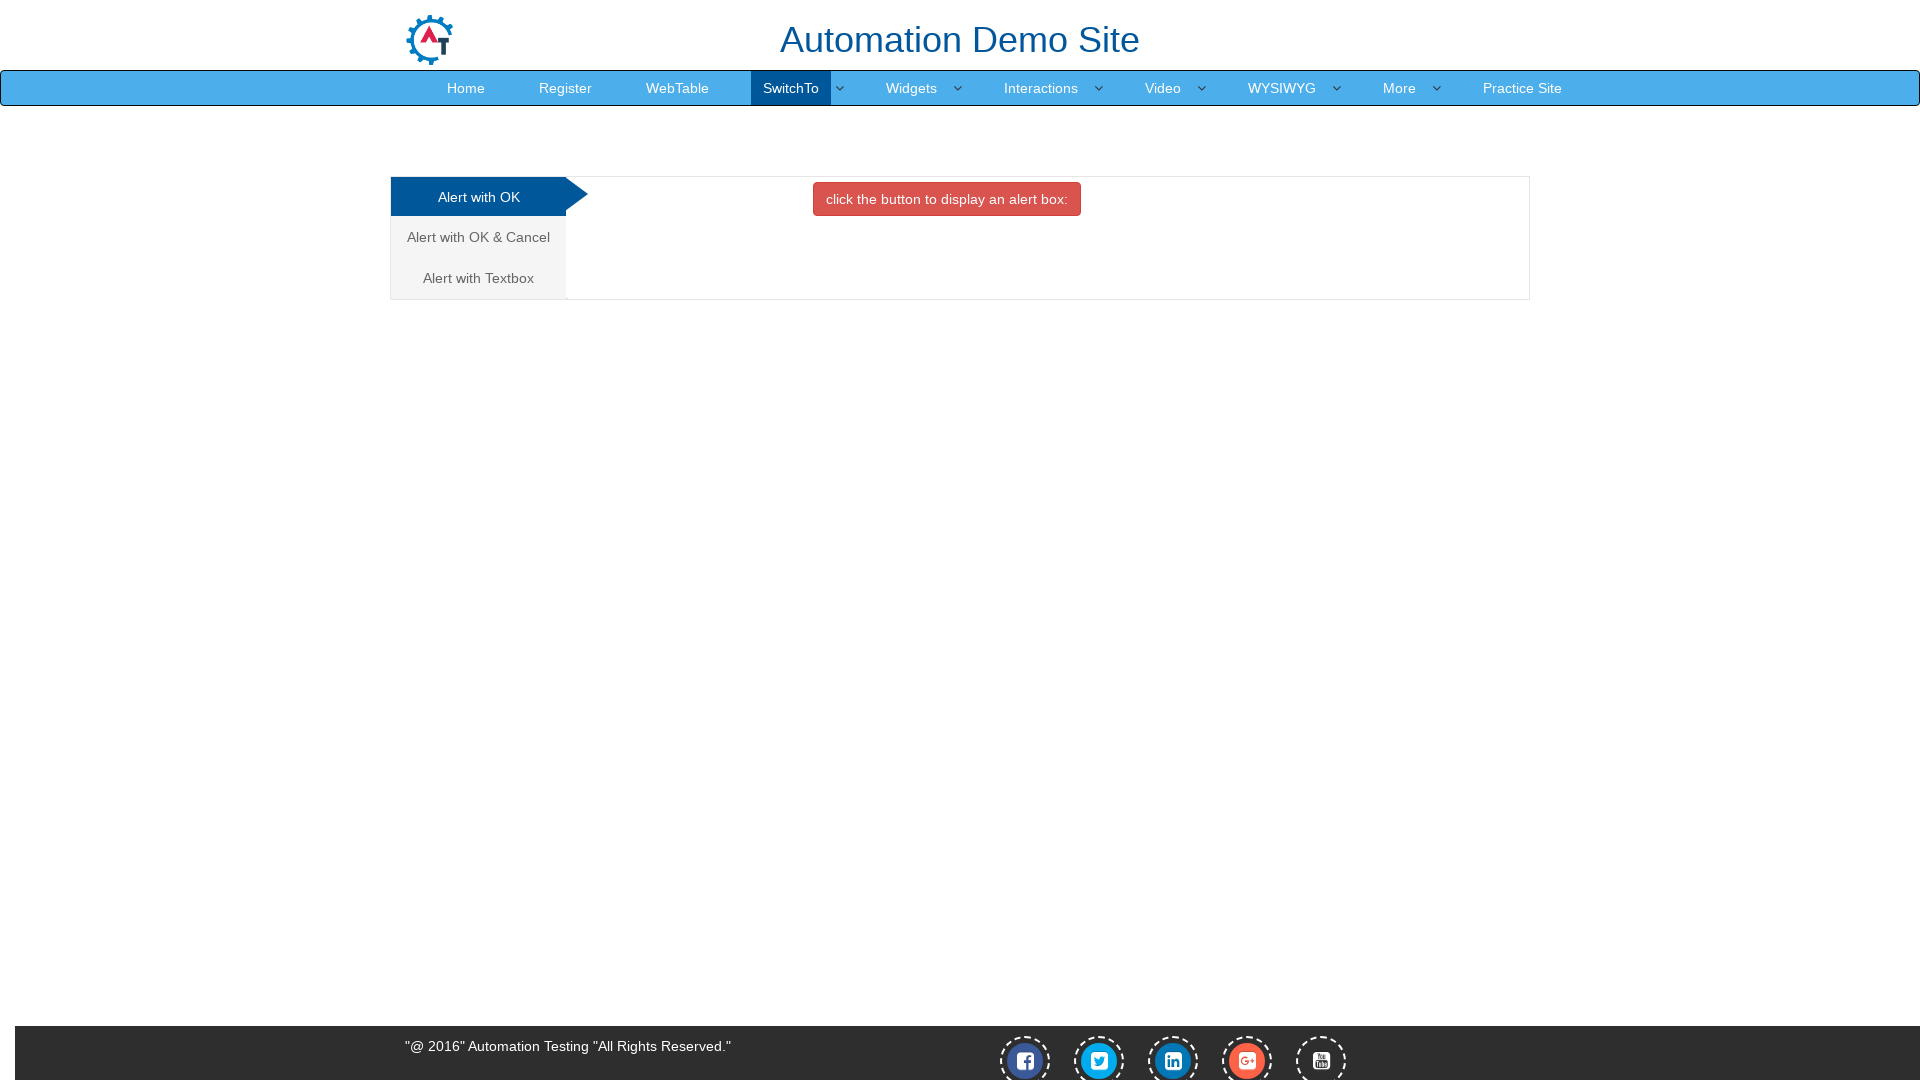

Registered dialog handler to accept alerts
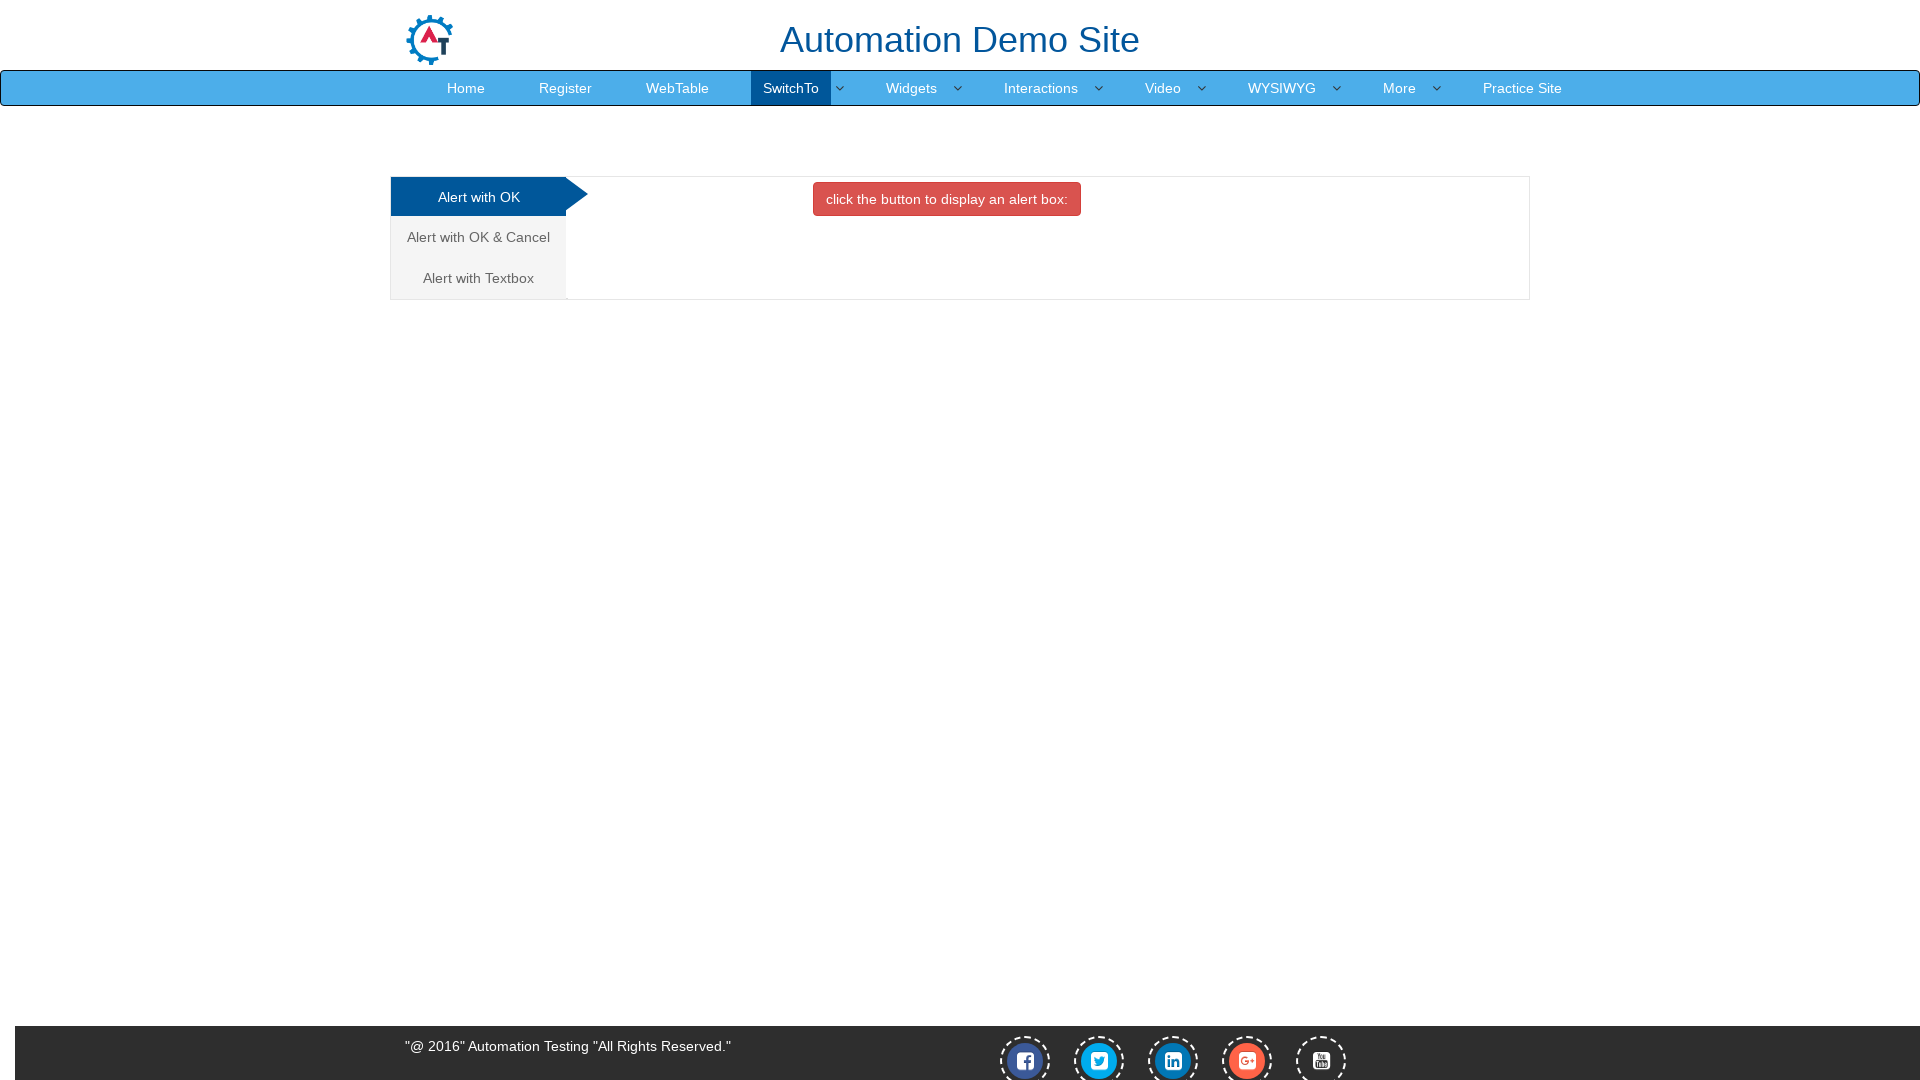

Clicked button to trigger JavaScript alert popup at (947, 199) on xpath=//button[@onclick='alertbox()']
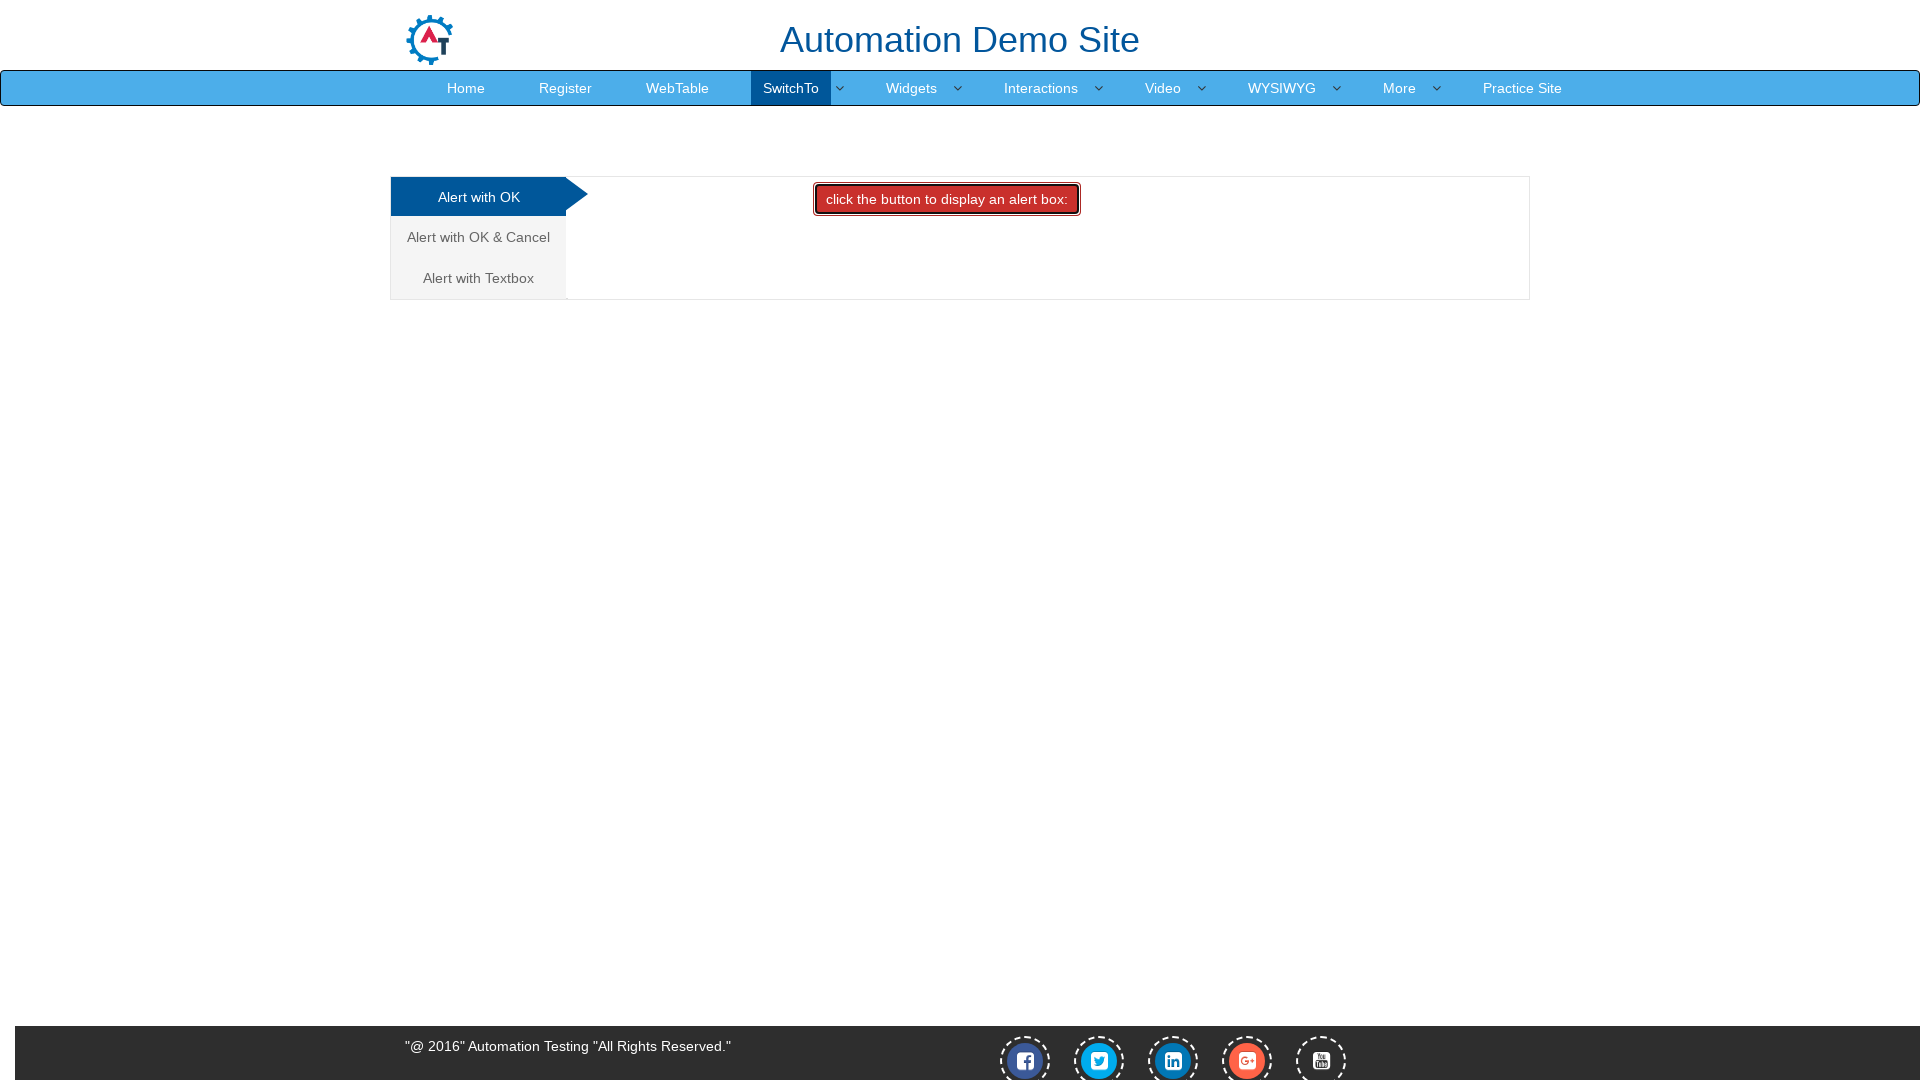

Waited for alert dialog to be processed
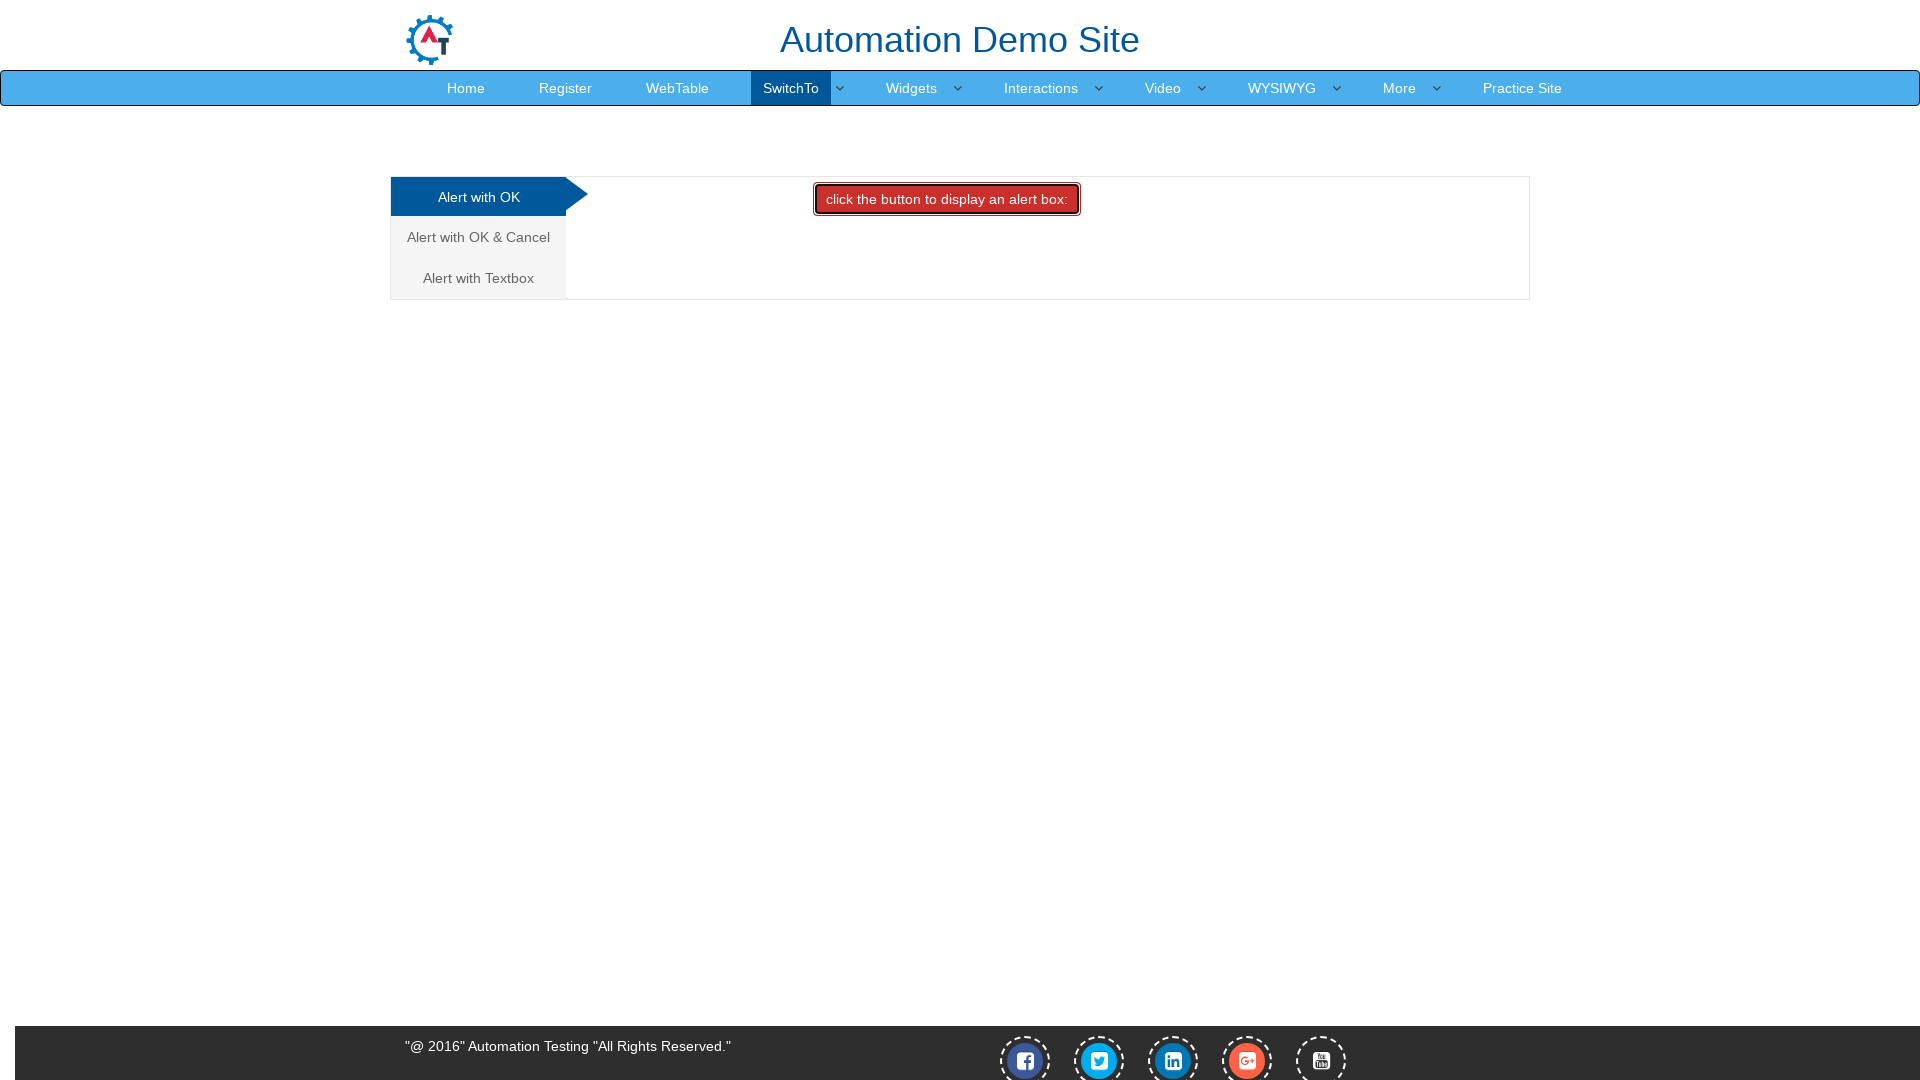

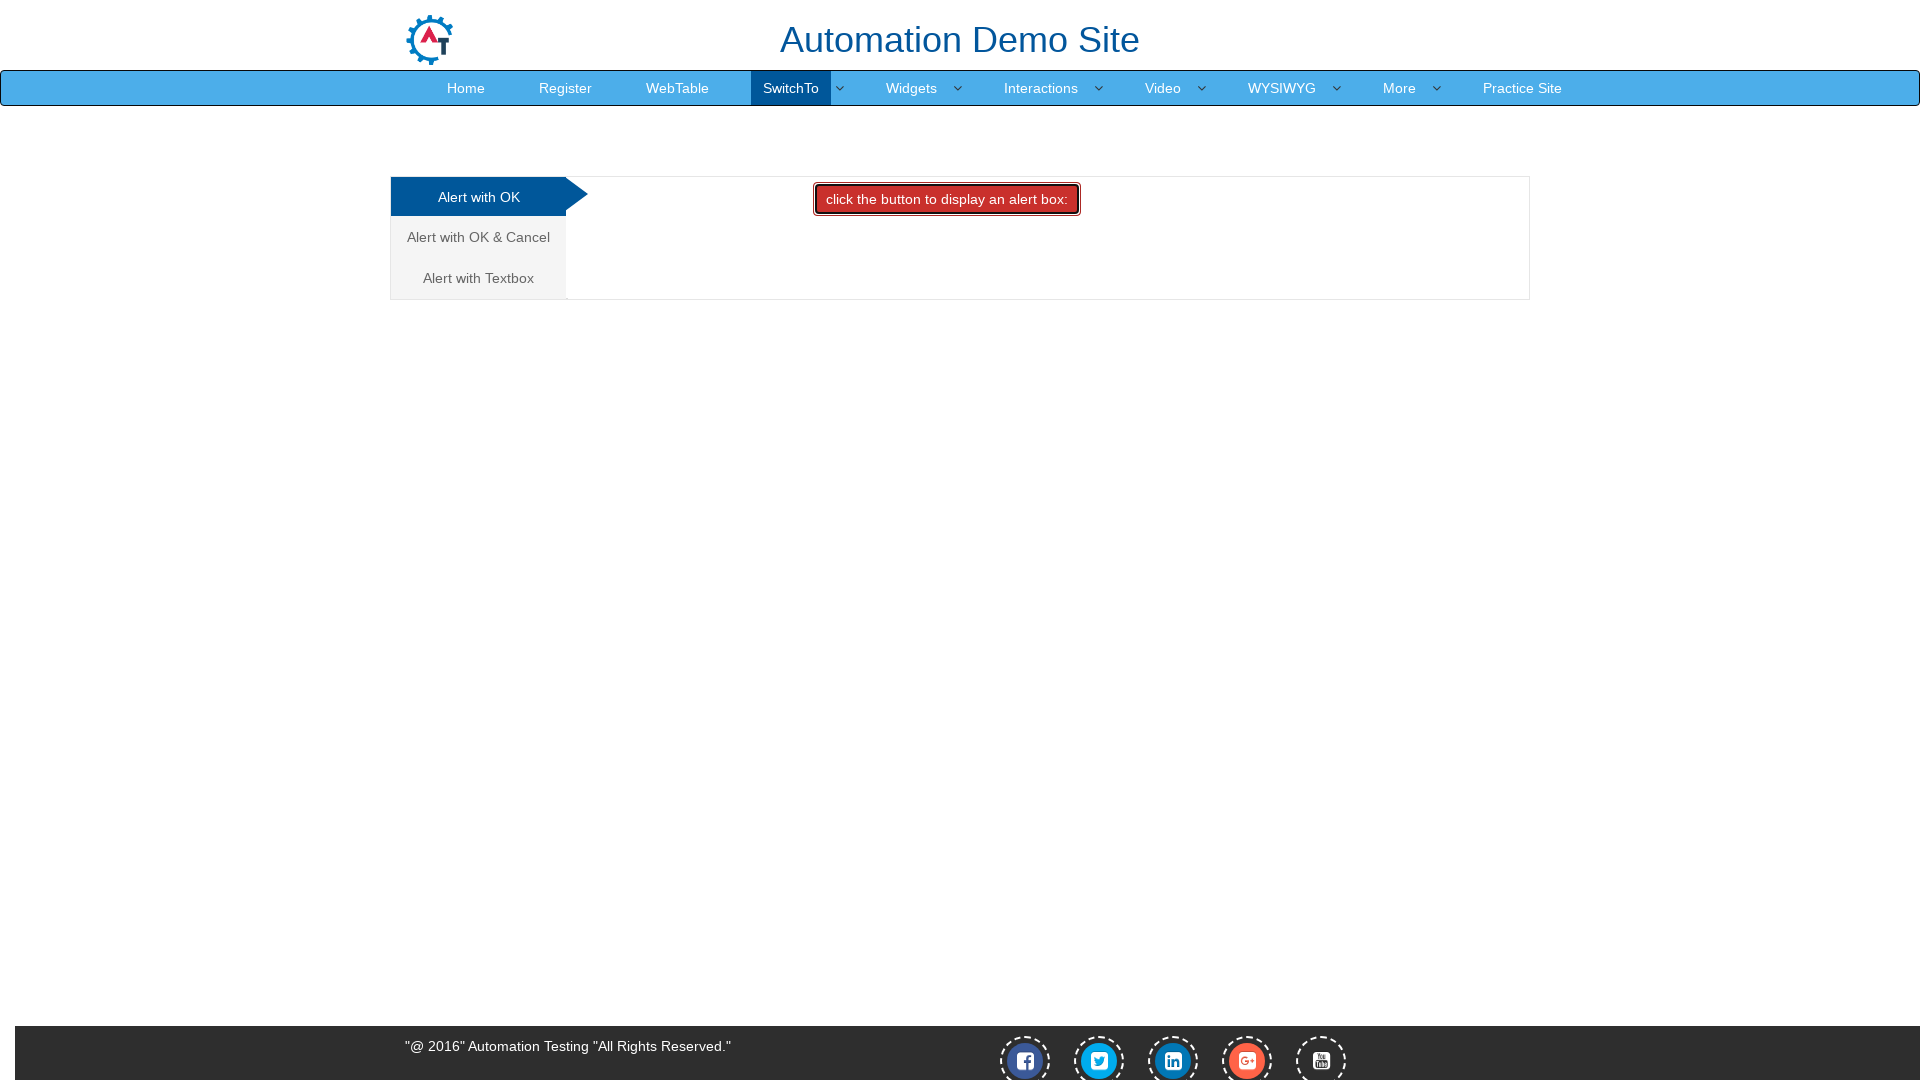